Tests prompt alert handling by clicking a button to trigger a prompt dialog, entering text, and accepting it

Starting URL: https://training-support.net/webelements/alerts

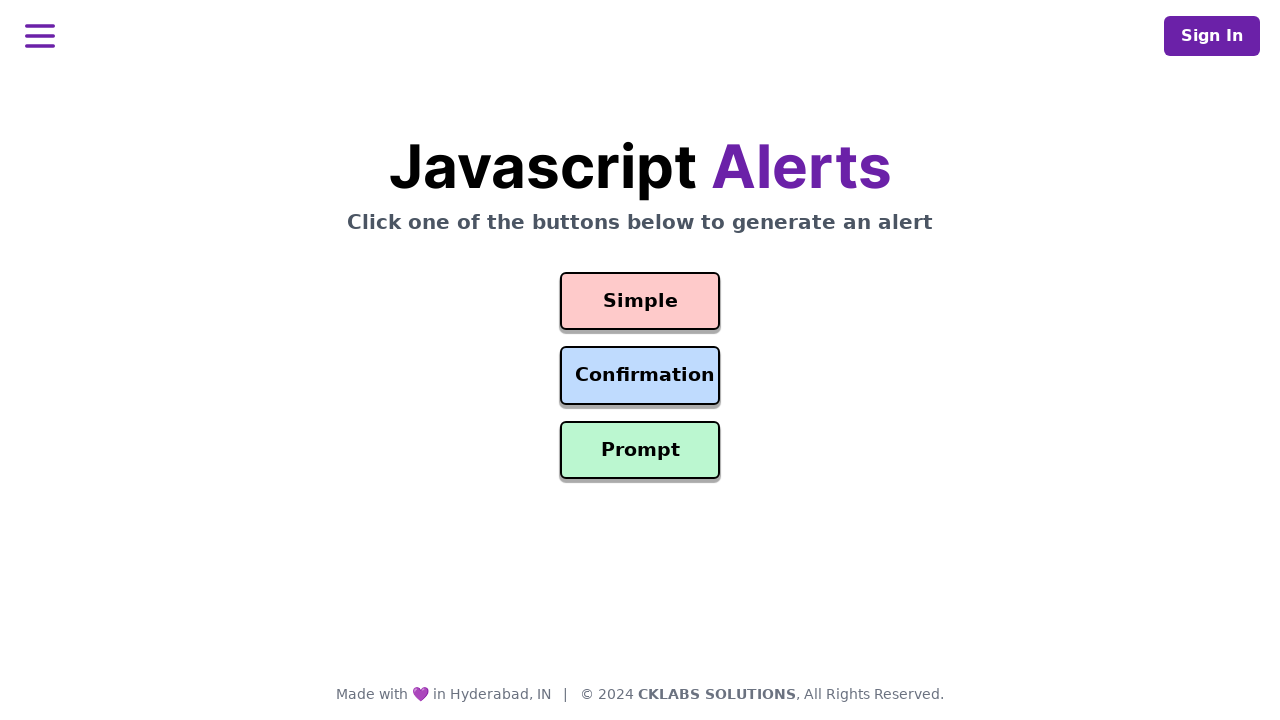

Set up dialog handler to accept prompt with text 'Neha!'
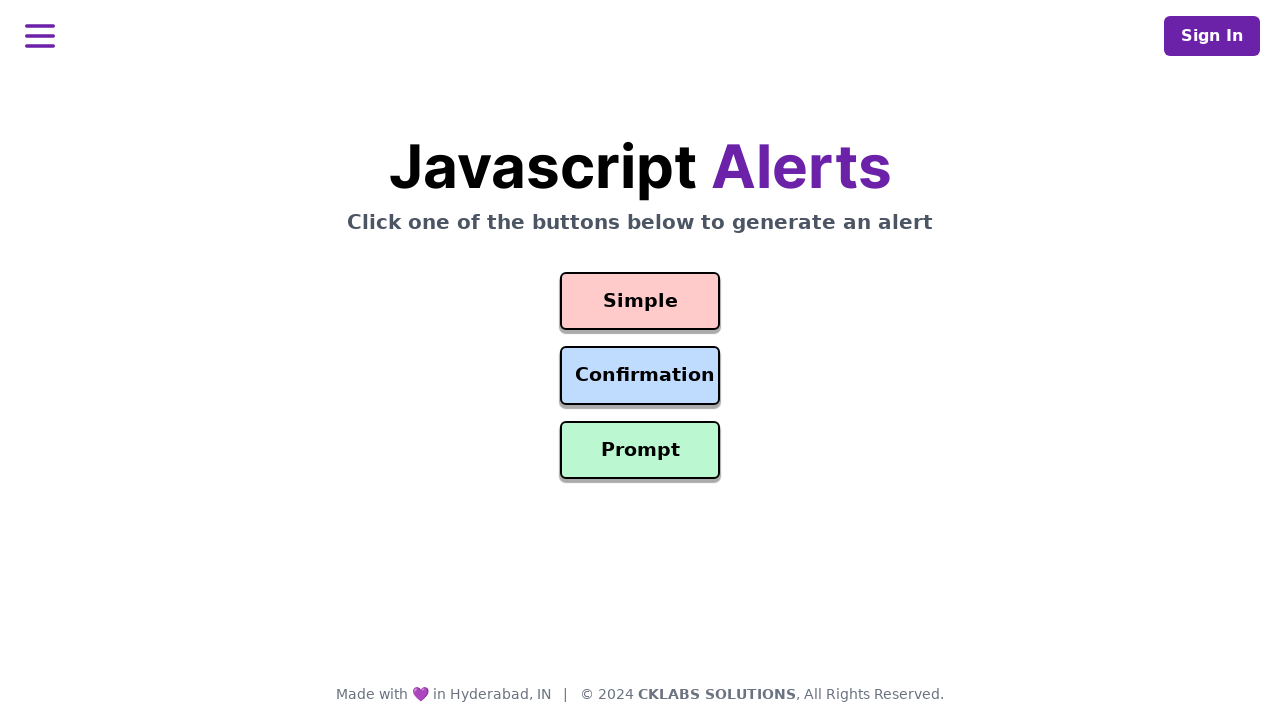

Clicked prompt button to trigger prompt alert dialog at (640, 450) on #prompt
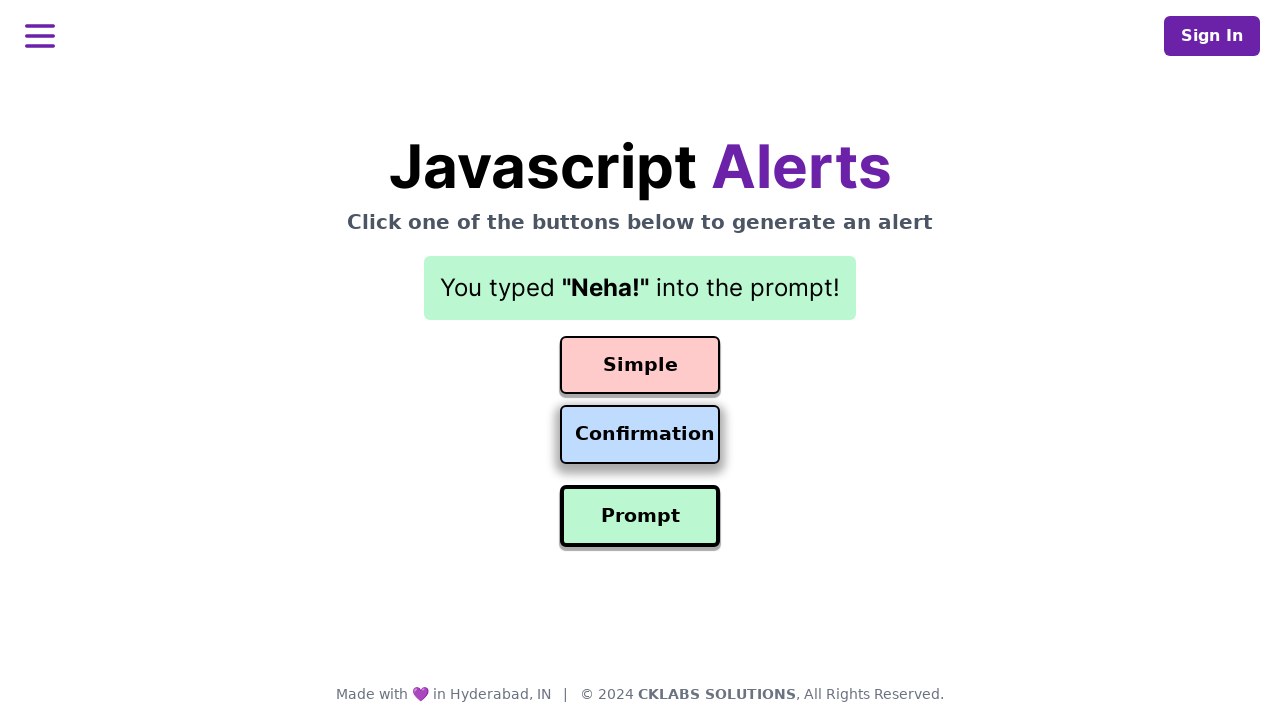

Waited for prompt alert to be processed
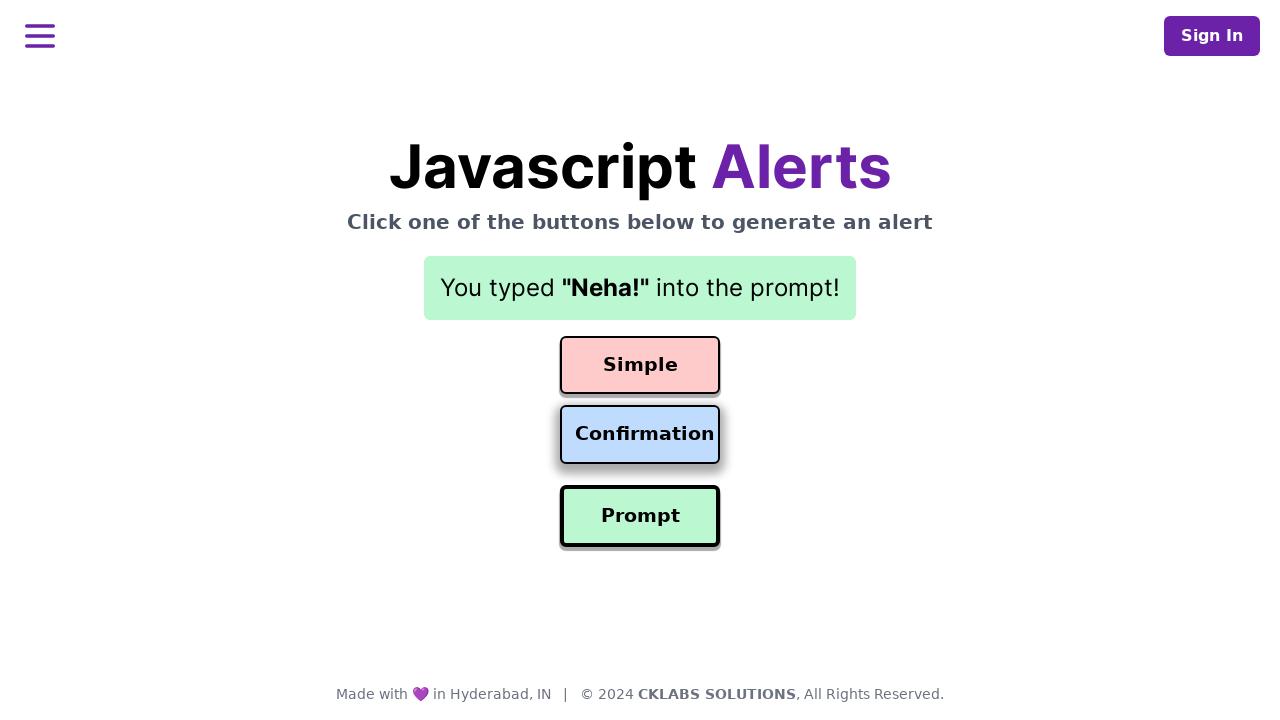

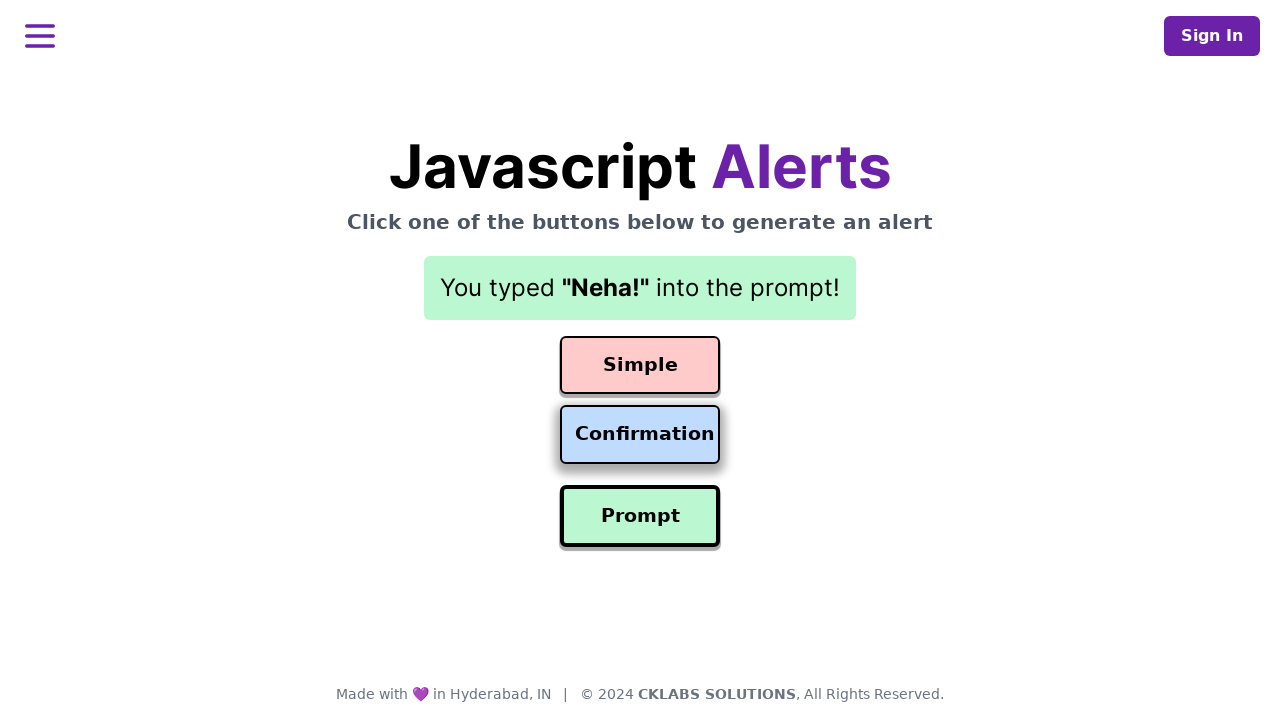